Tests JavaScript alerts functionality by clicking simple alert, confirmation alert, and prompt alert buttons, then interacting with each alert dialog (accepting, dismissing, and entering text)

Starting URL: https://the-internet.herokuapp.com/javascript_alerts

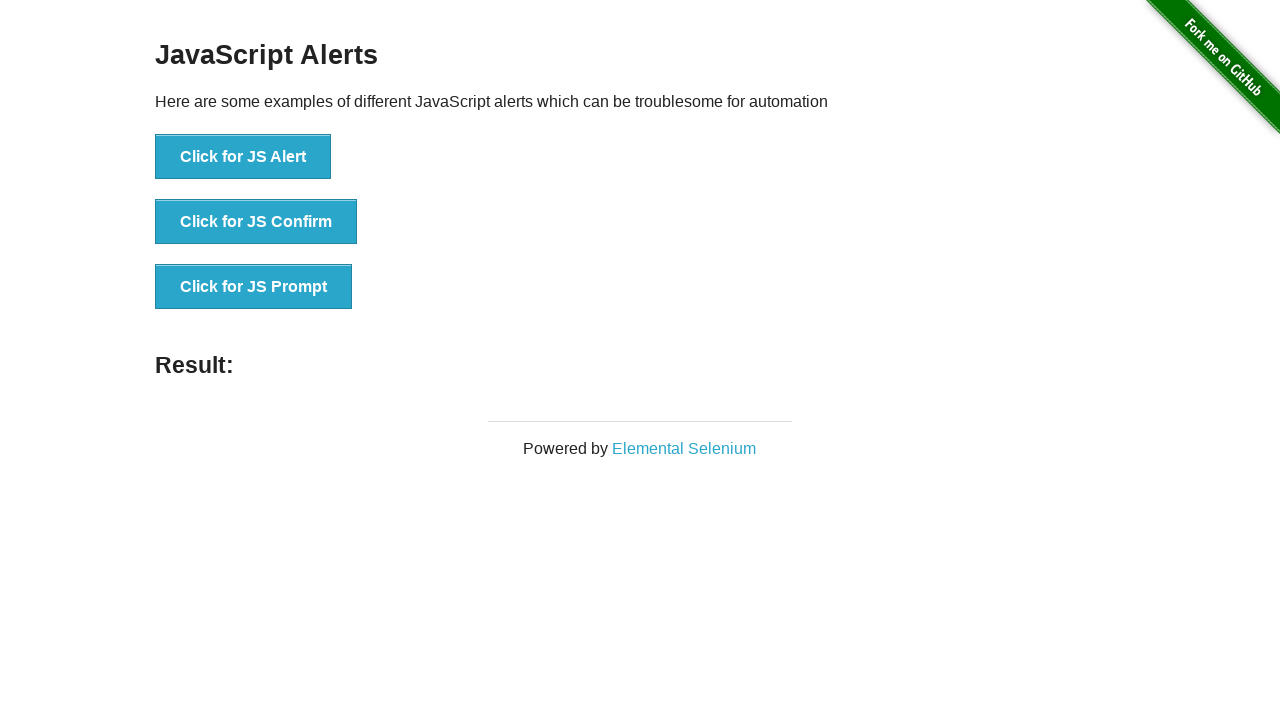

Clicked simple alert button at (243, 157) on button[onclick='jsAlert()']
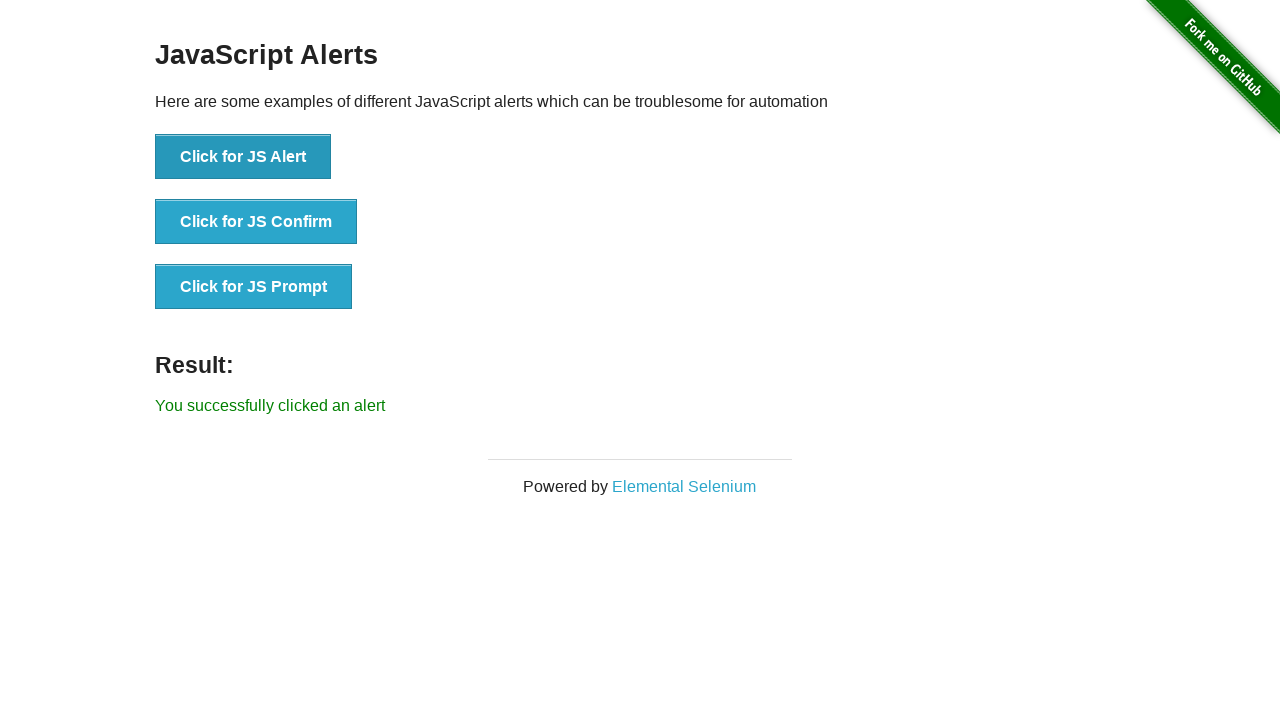

Set up dialog handler to accept alert
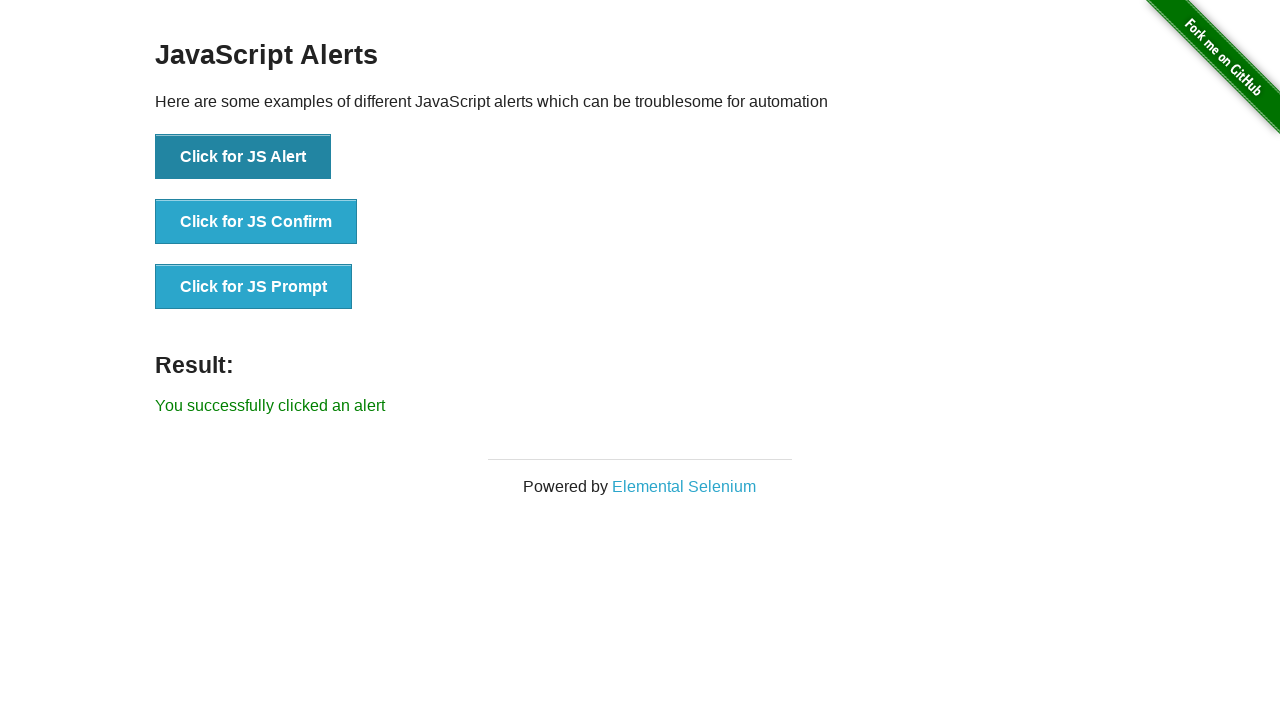

Waited for simple alert to be handled
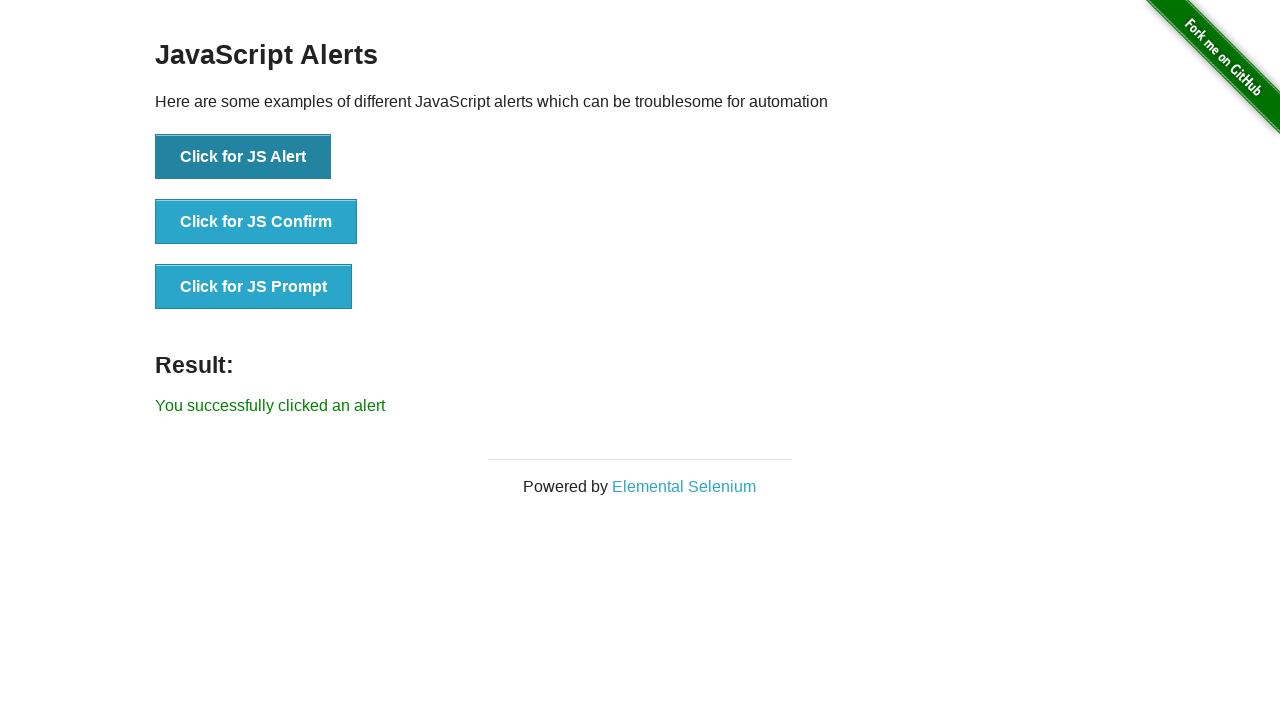

Clicked confirmation alert button at (256, 222) on button[onclick='jsConfirm()']
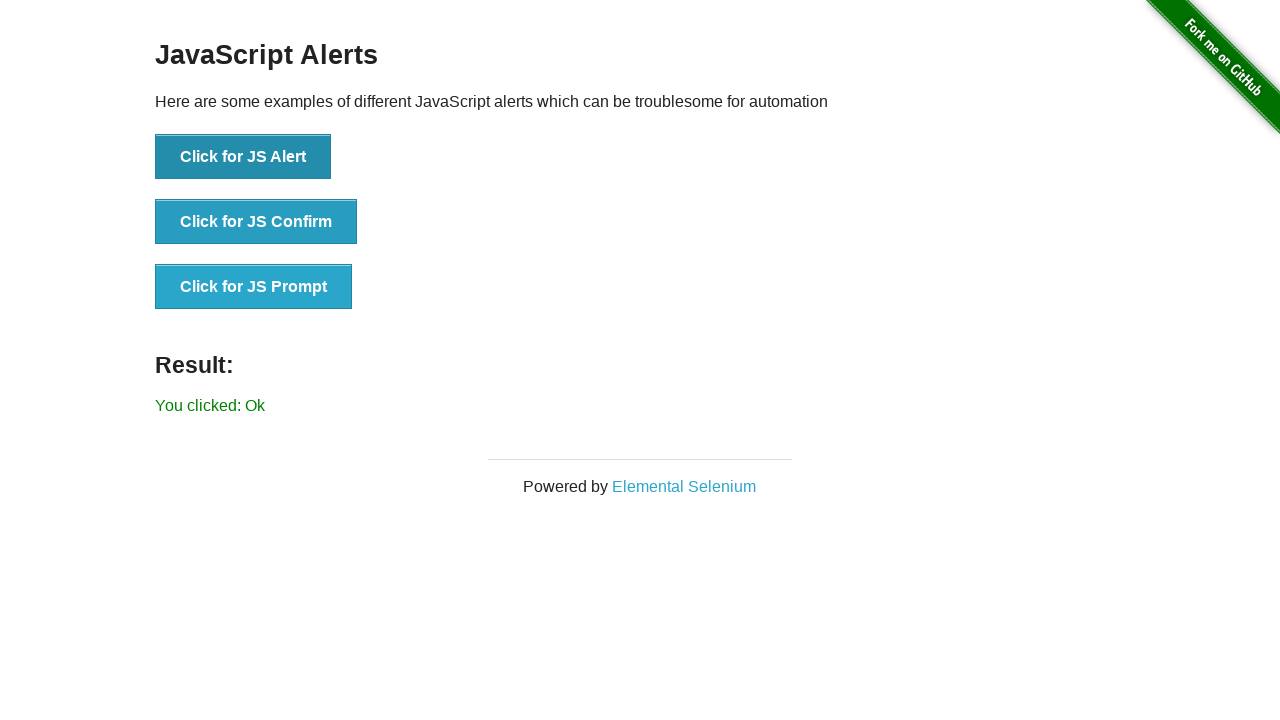

Set up dialog handler to dismiss confirmation alert
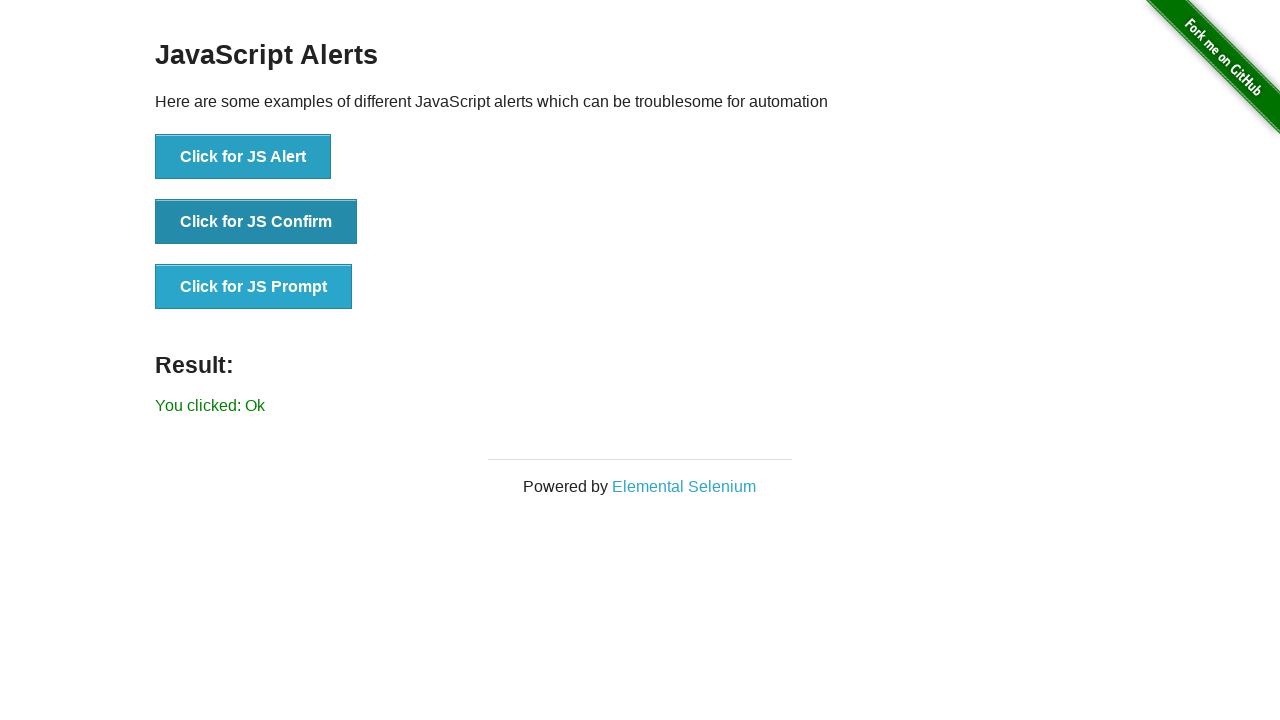

Waited for confirmation alert to be dismissed
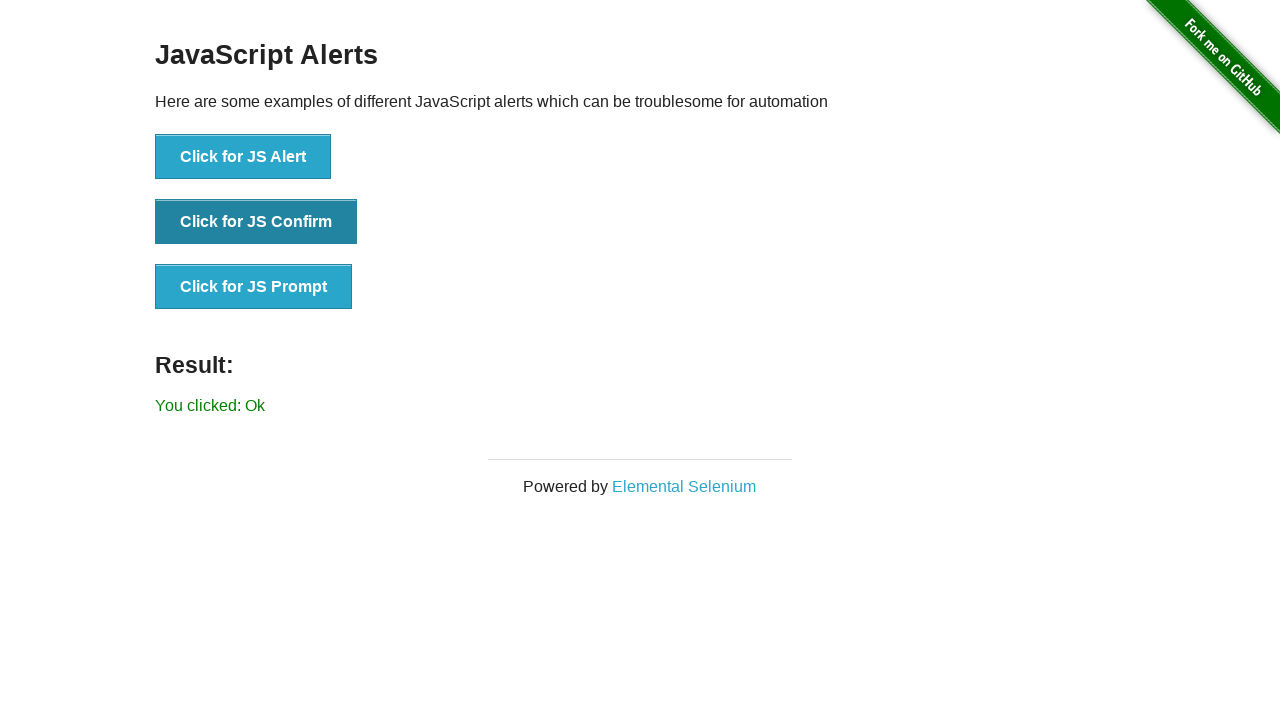

Clicked prompt alert button at (254, 287) on button[onclick='jsPrompt()']
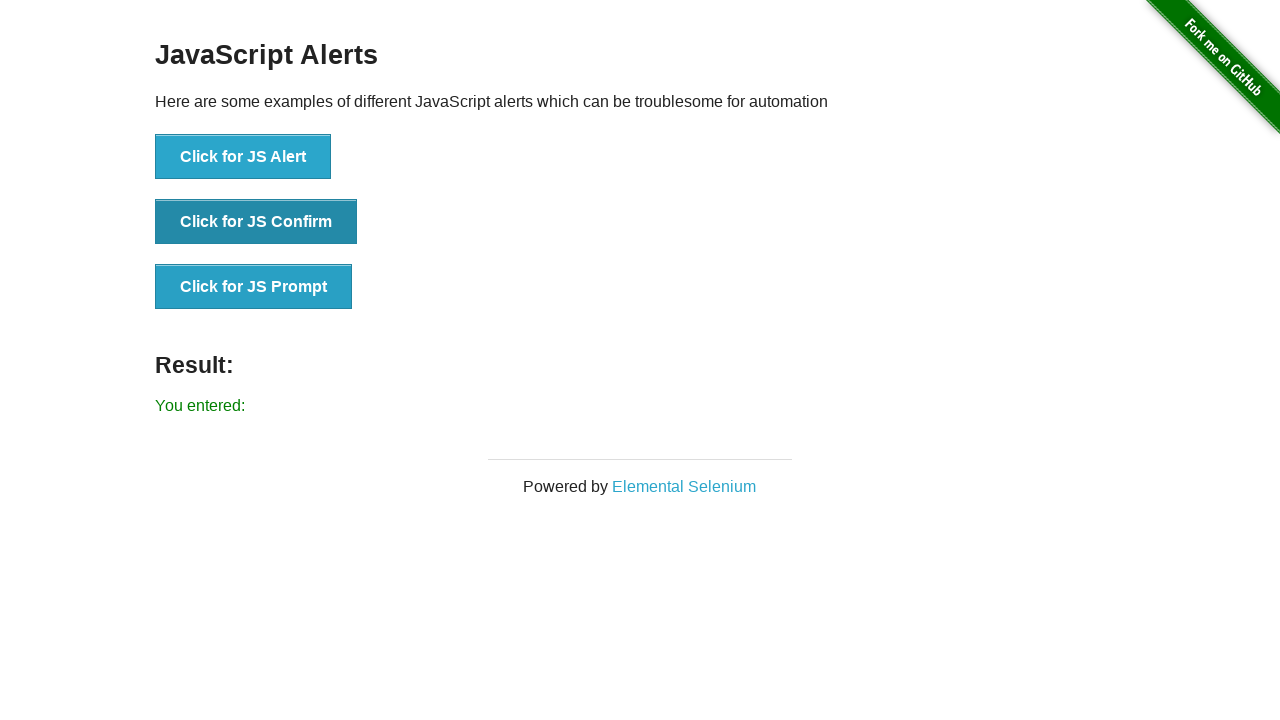

Set up dialog handler to enter text 'Harsha' in prompt alert
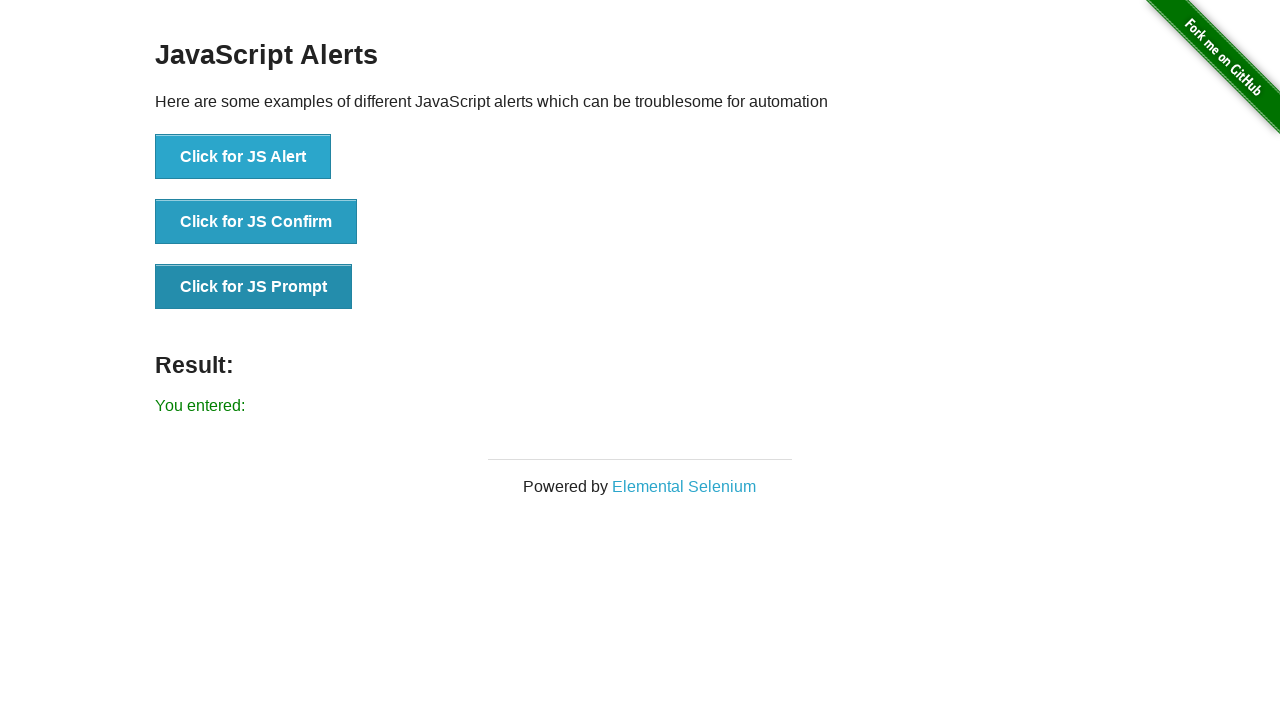

Waited for prompt alert to be handled with text entry
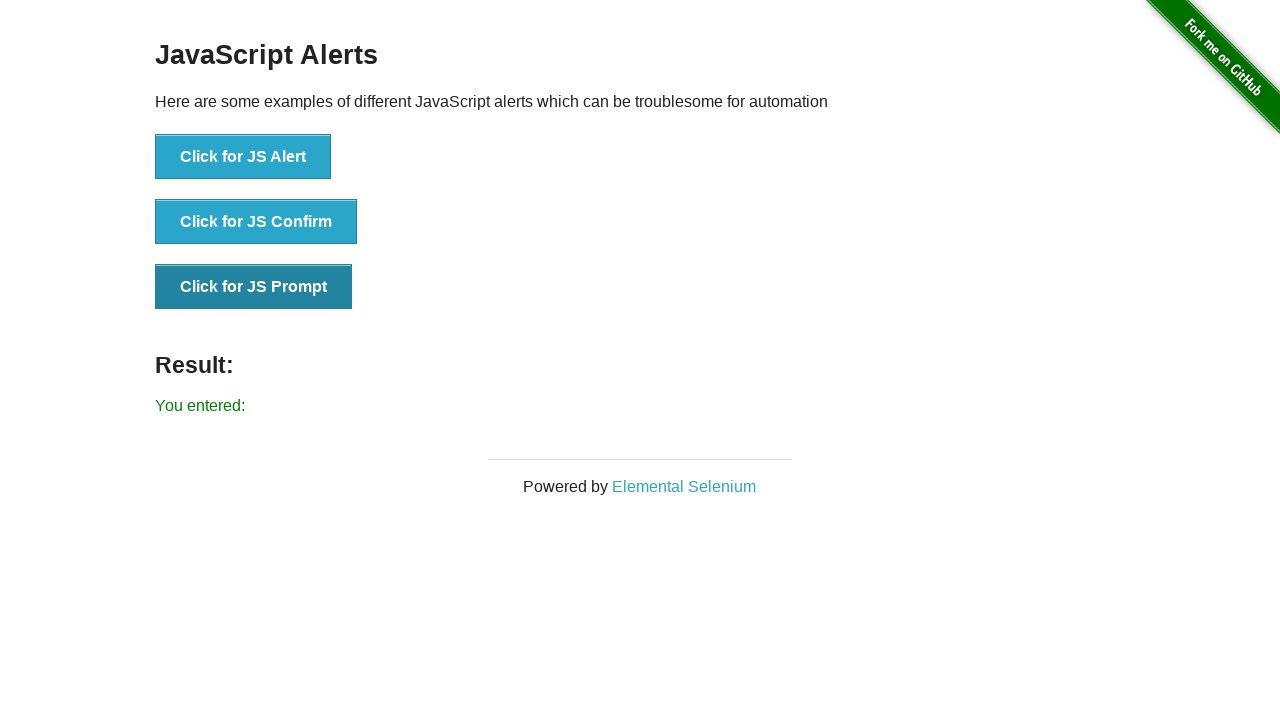

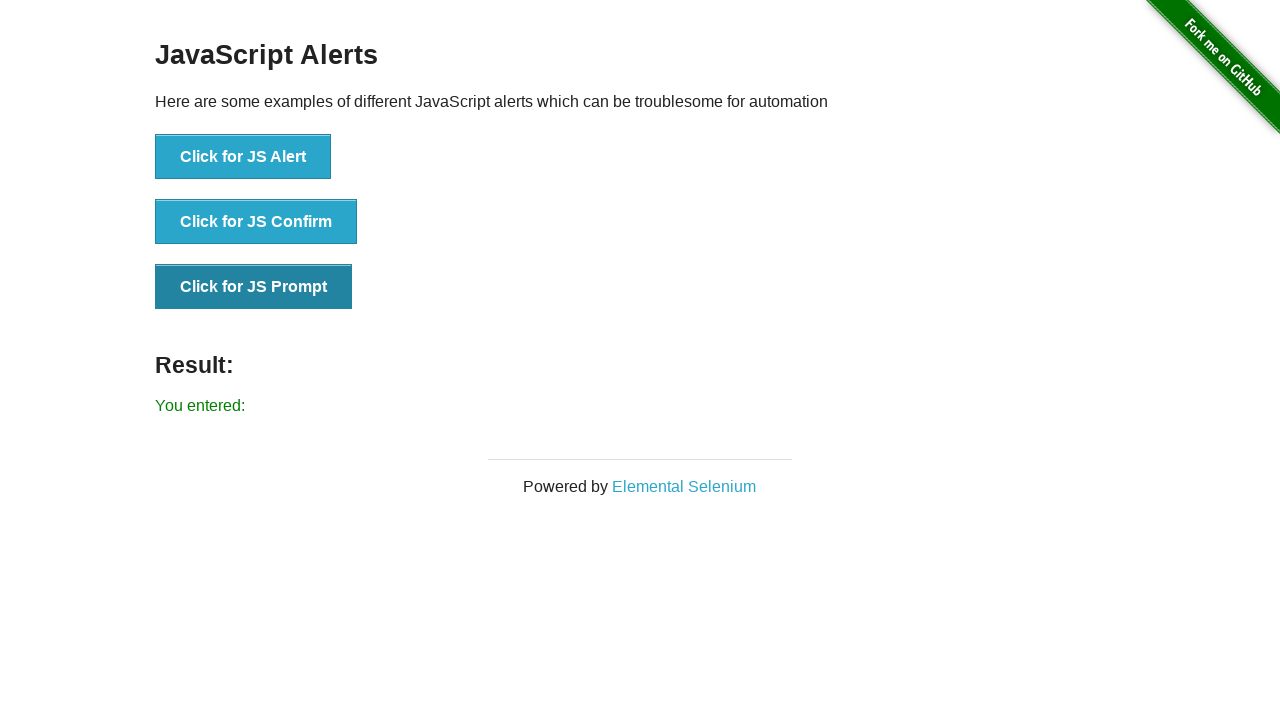